Tests navigation from homepage to About page by clicking the about link and verifying page titles

Starting URL: https://v1.training-support.net

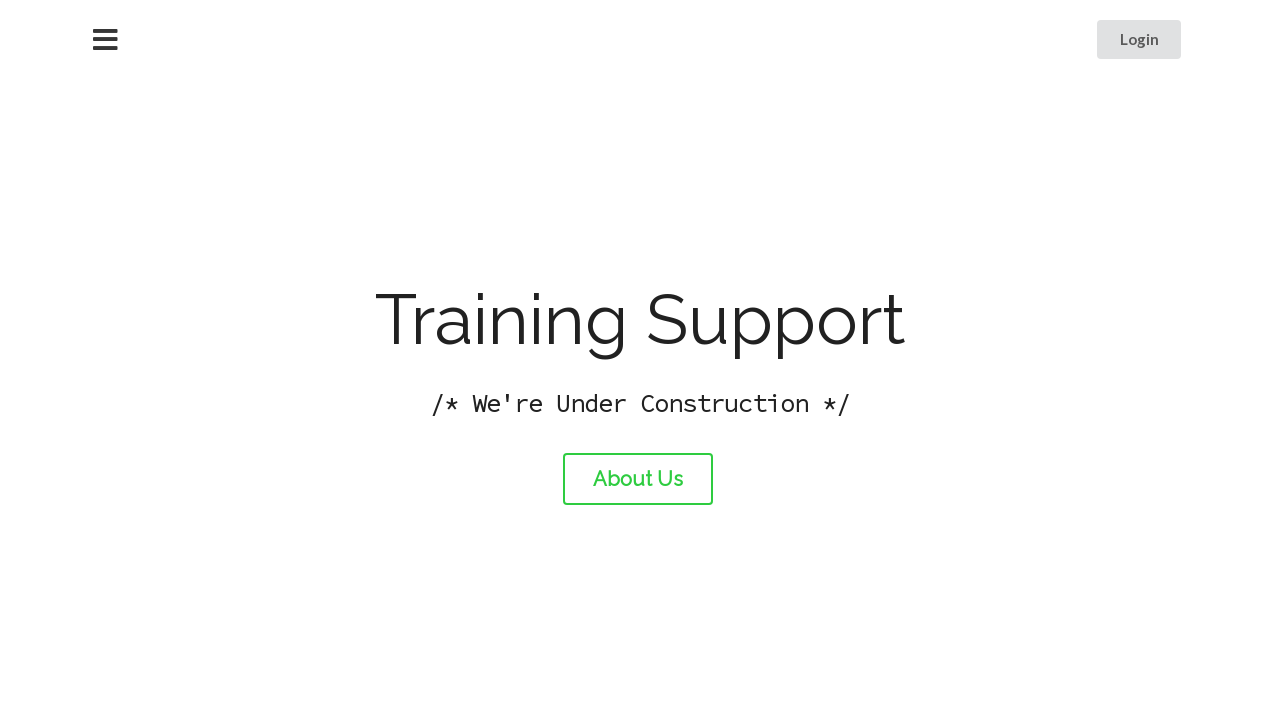

Verified homepage title is 'Training Support'
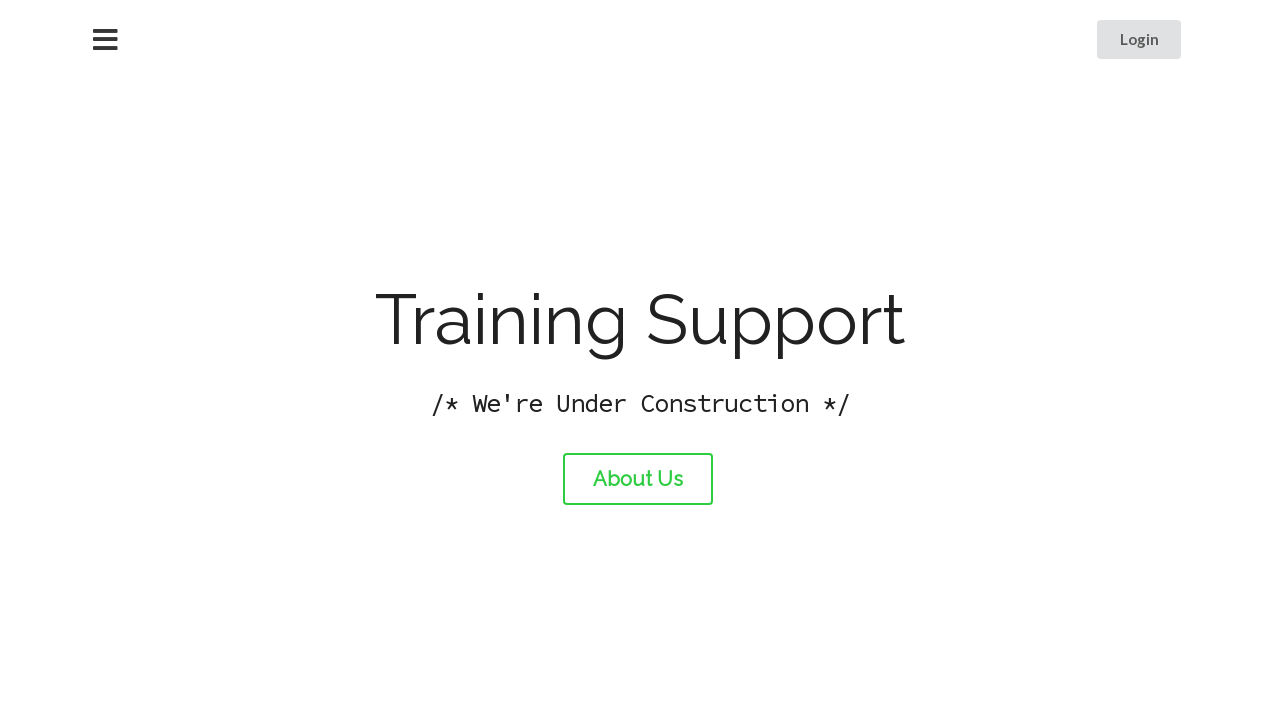

Clicked the About link at (638, 479) on #about-link
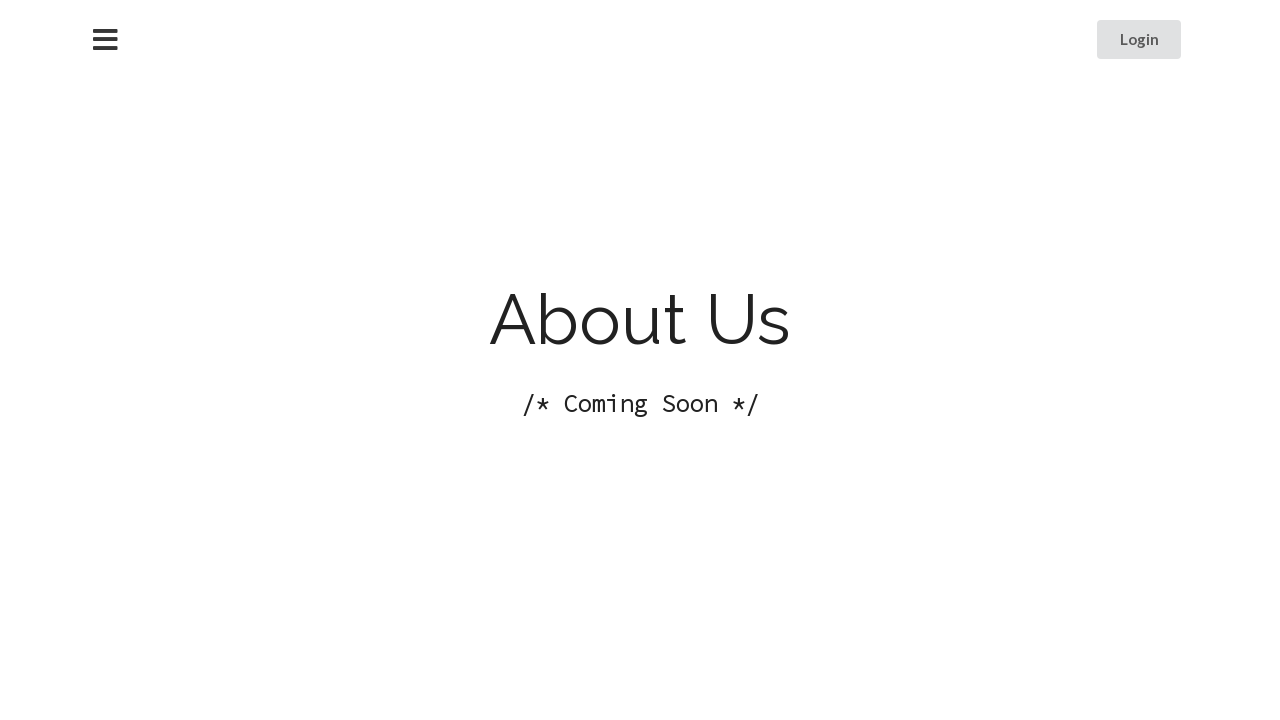

Verified About page title is 'About Training Support'
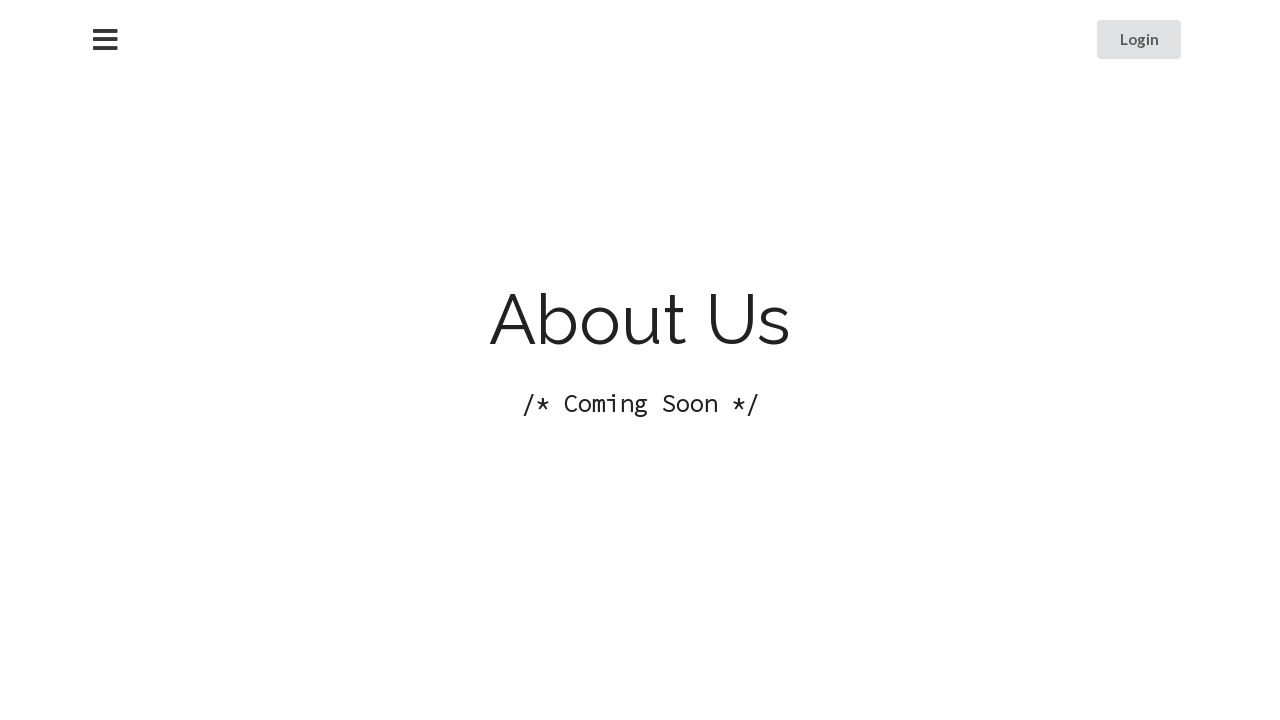

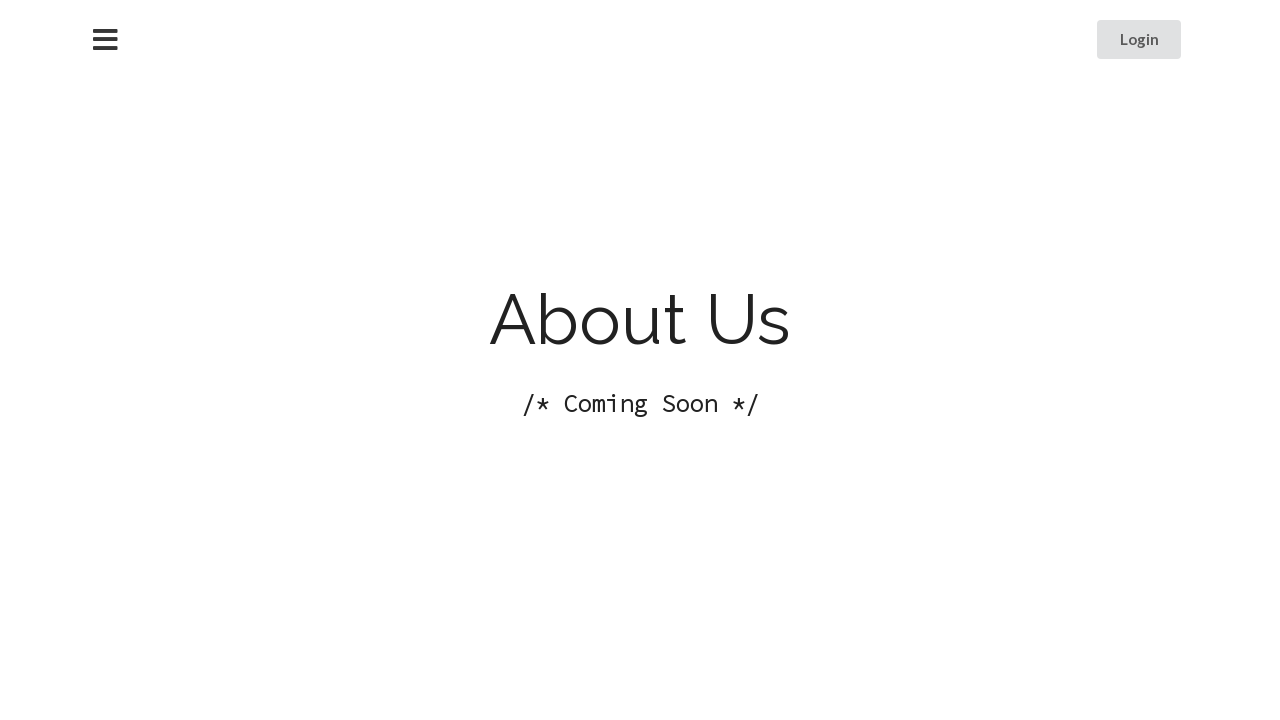